Tests window handling functionality by clicking a link that opens a new tab/window and switching to it

Starting URL: https://seleniumpractise.blogspot.com/2017/07/multiple-window-examples.html

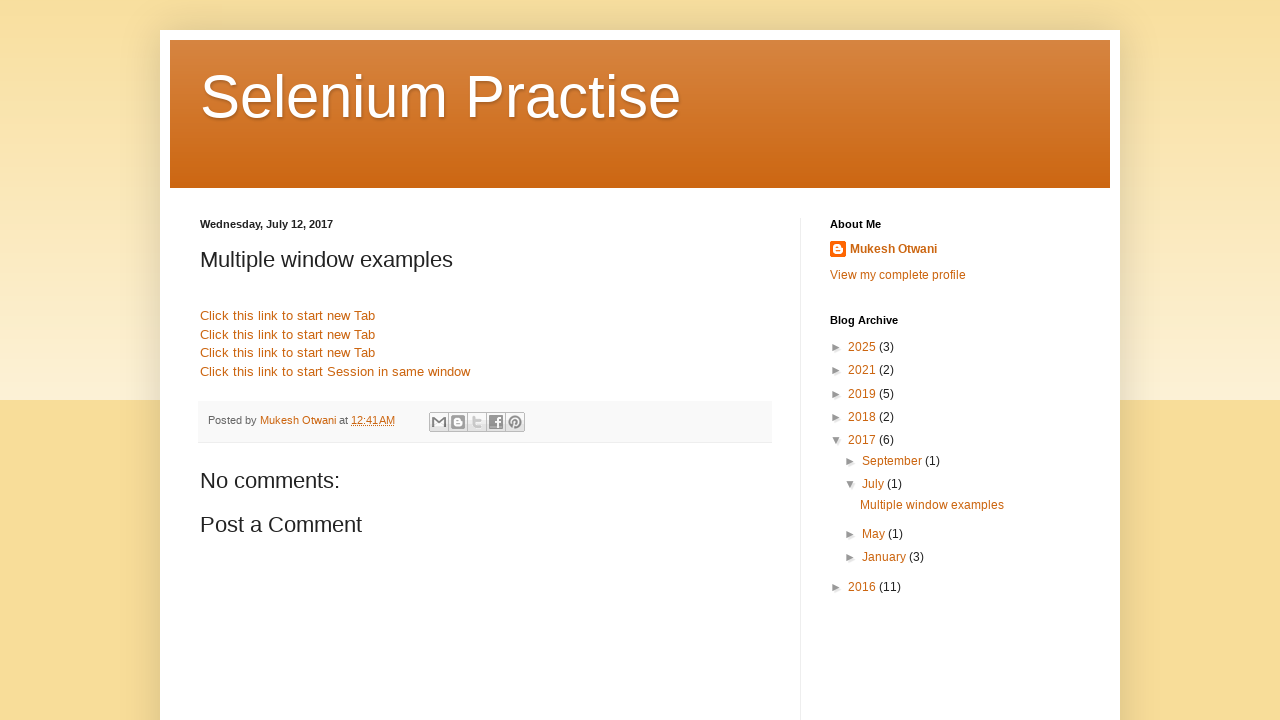

Clicked link to open new tab/window at (288, 316) on xpath=//a[text() =' Click this link to start new Tab '][1]
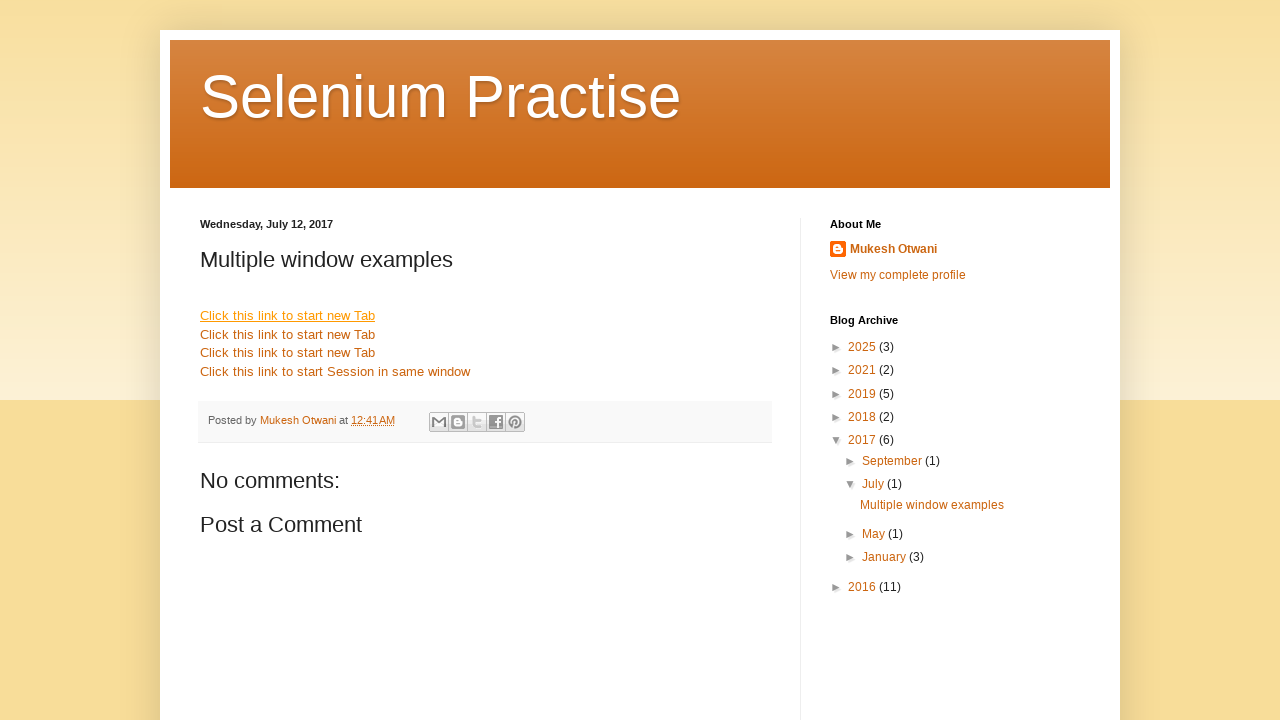

Retrieved new page object from context
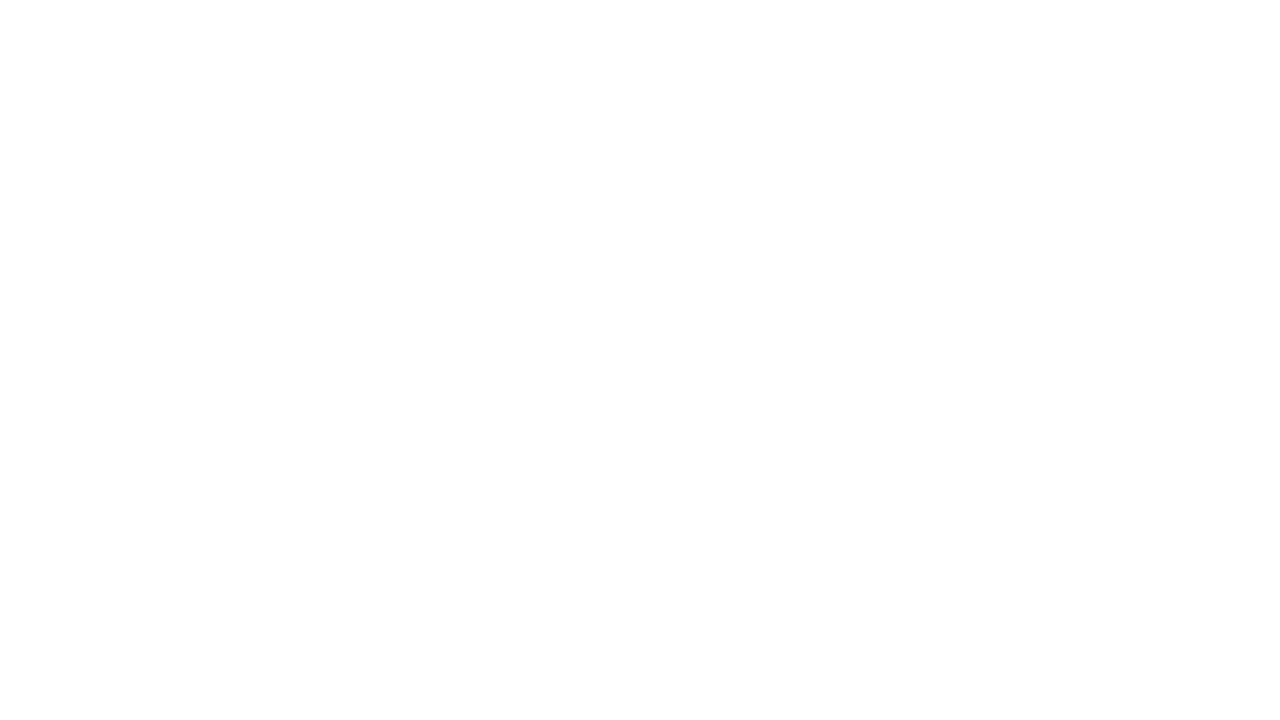

New page loaded successfully
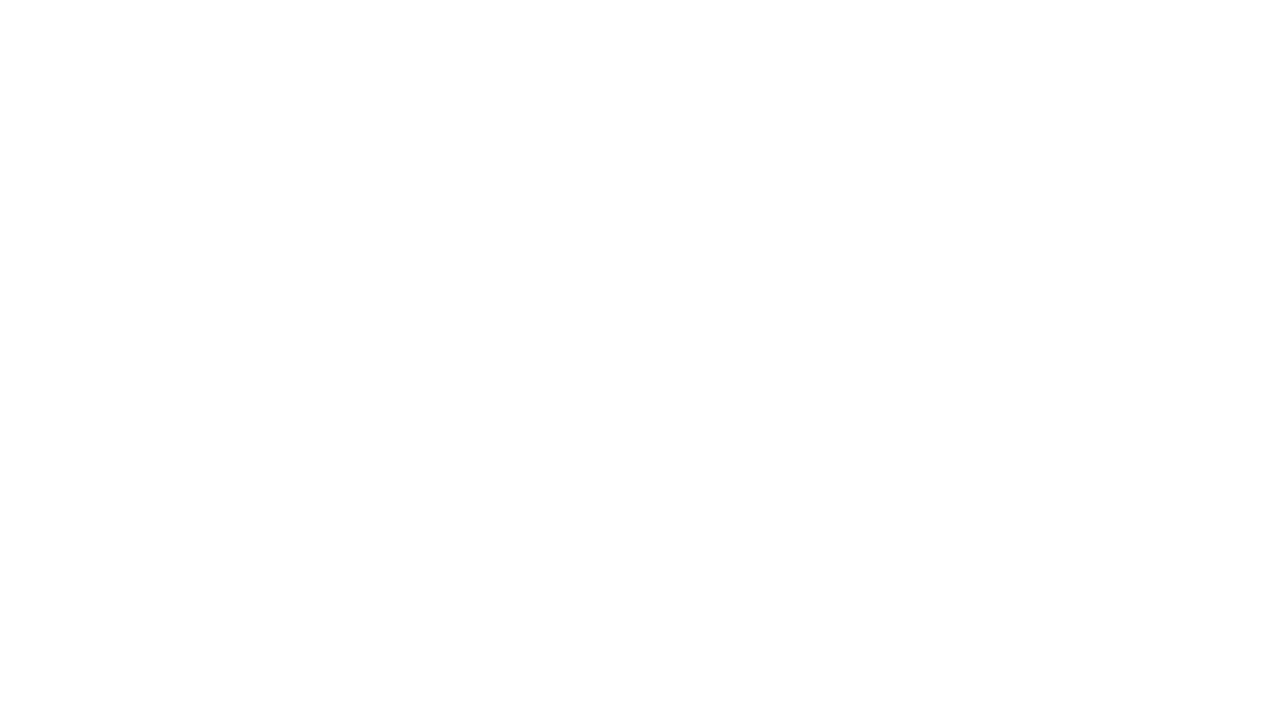

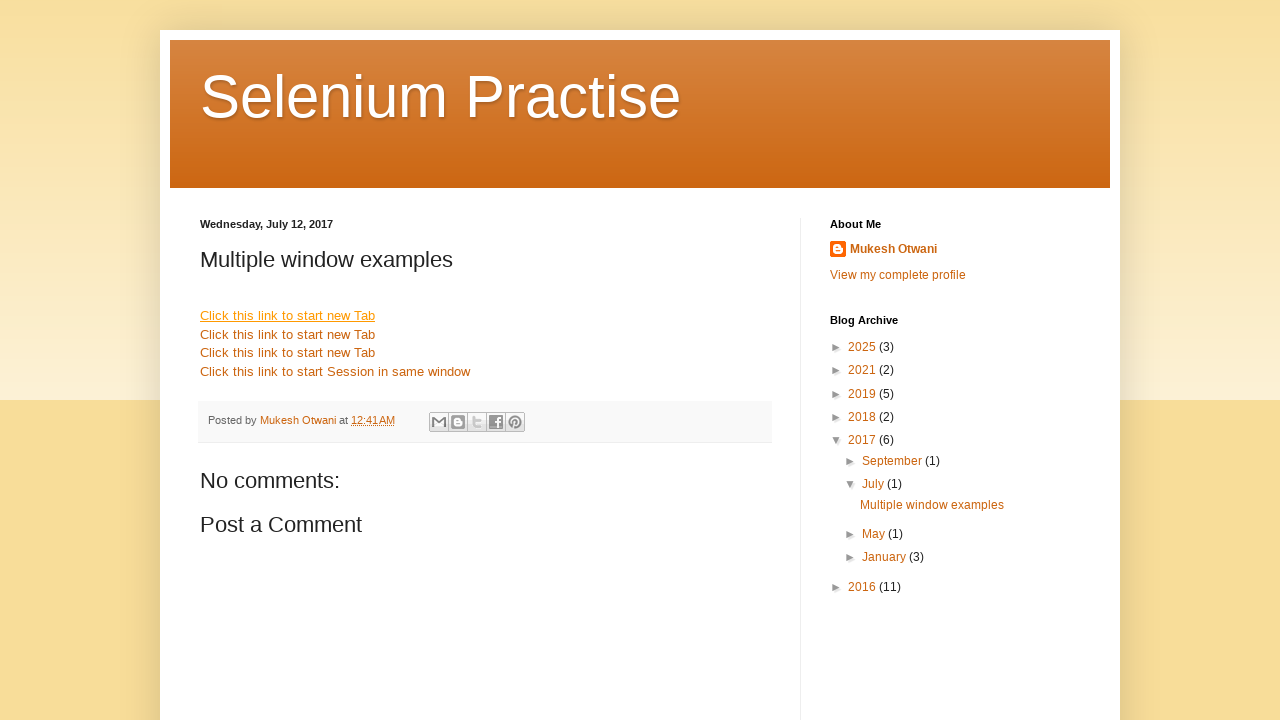